Tests a practice automation form by filling in personal details (name, email, gender, phone), selecting date of birth, checking hobbies, entering address, selecting state/city from dropdowns, and submitting the form.

Starting URL: https://demoqa.com/automation-practice-form

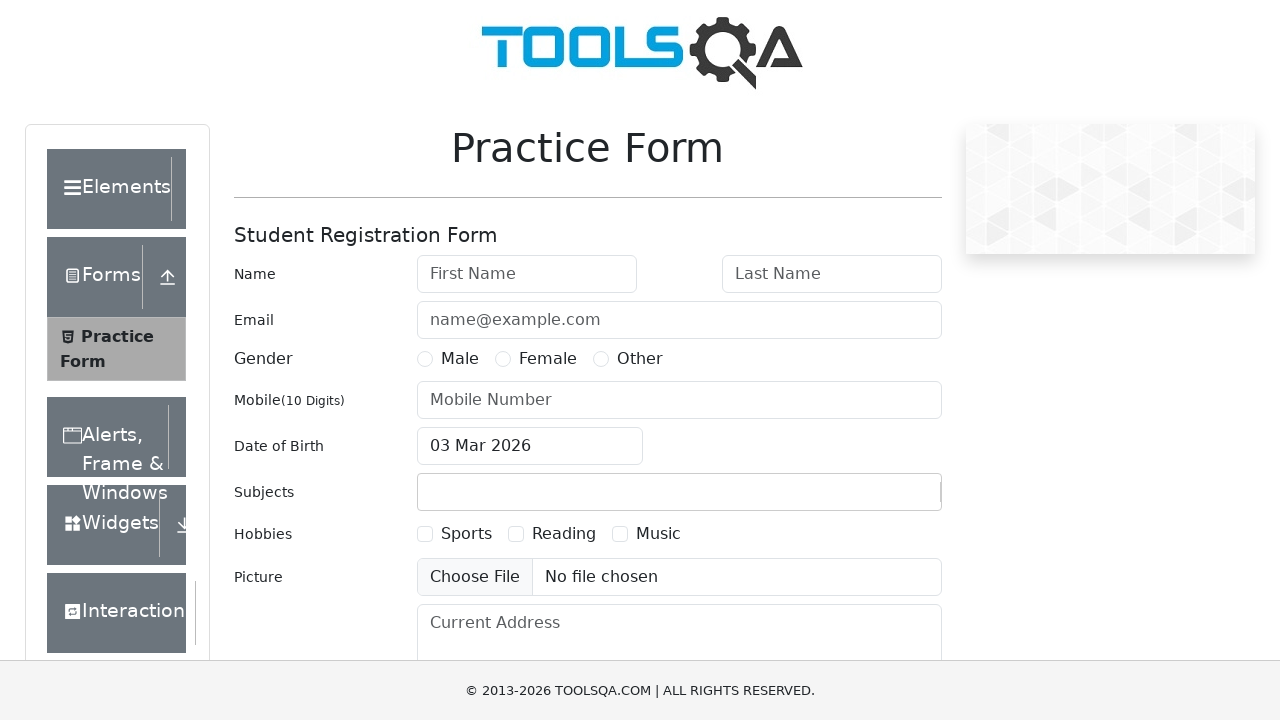

Filled first name field with 'John' on #firstName
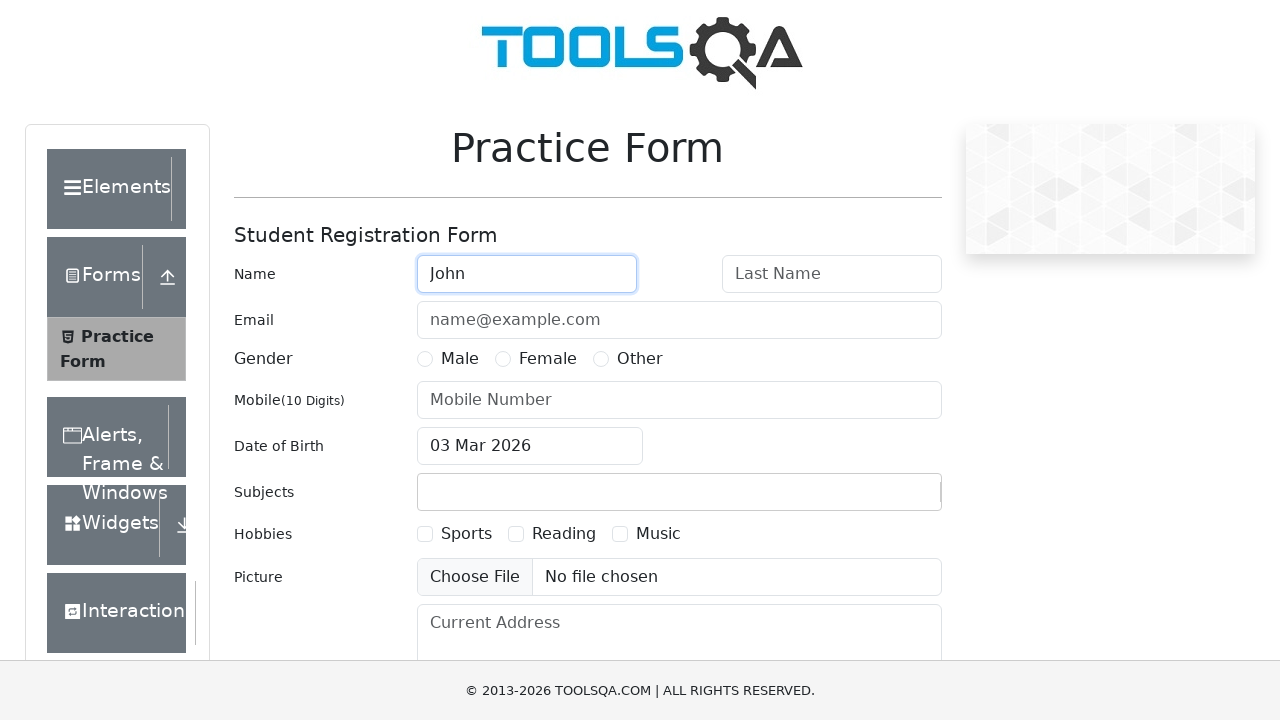

Filled last name field with 'Doe' on #lastName
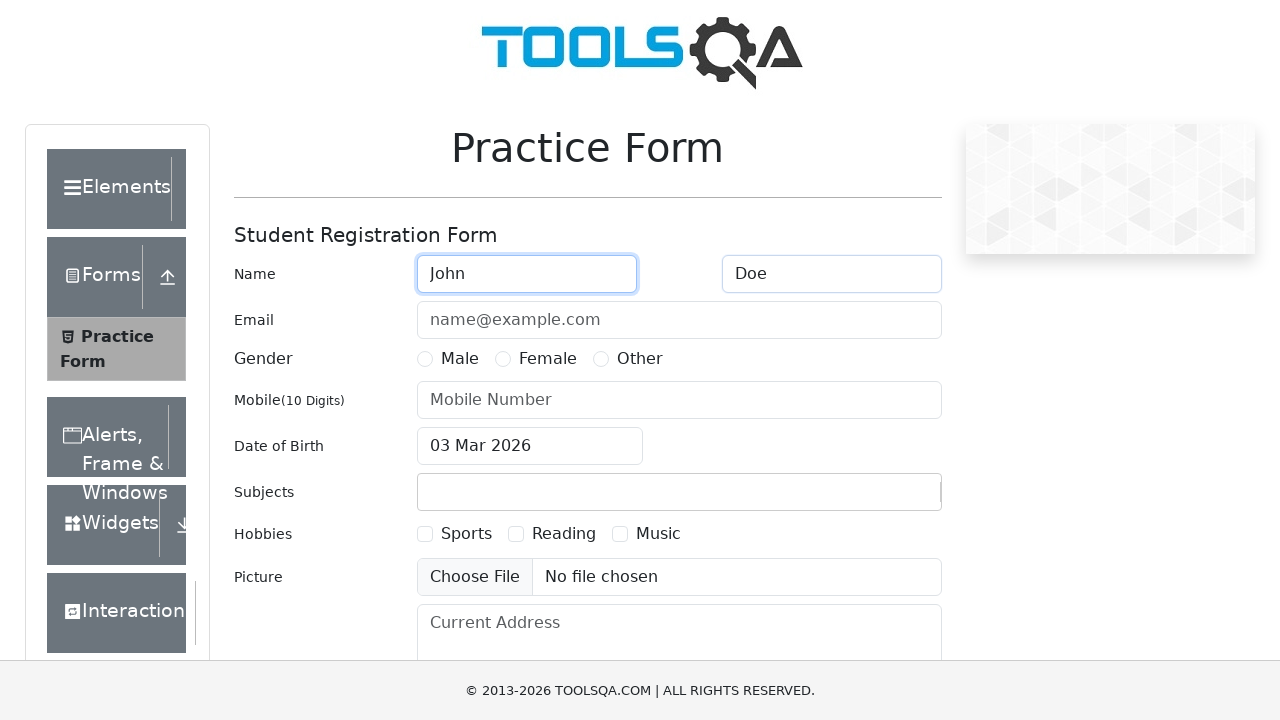

Filled email field with 'john.doe@example.com' on #userEmail
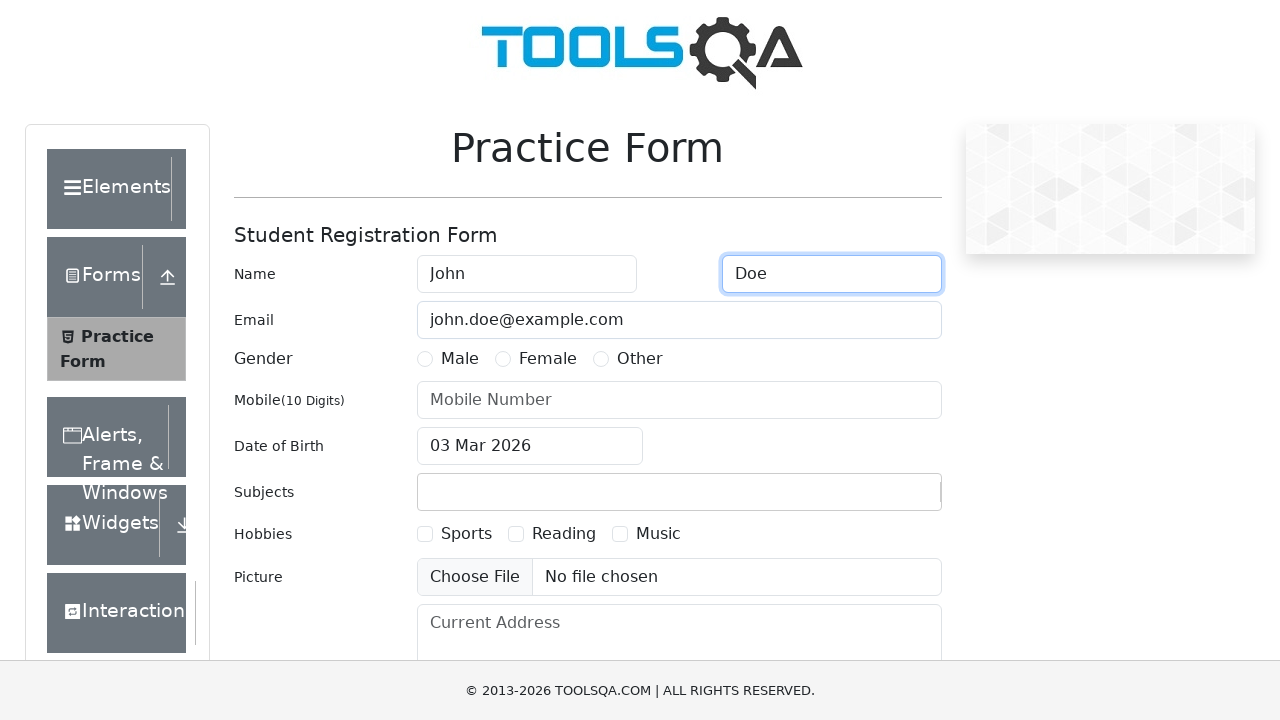

Selected Male gender option at (460, 359) on label[for='gender-radio-1']
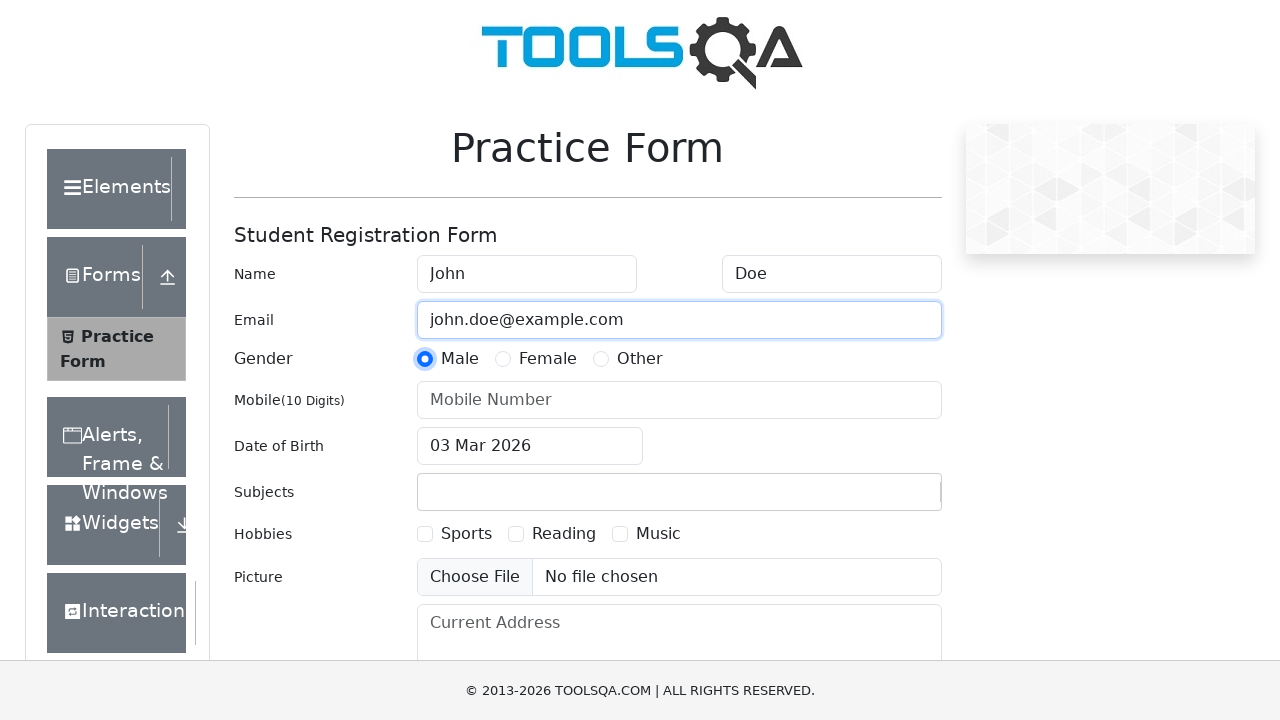

Filled phone number field with '1234567890' on #userNumber
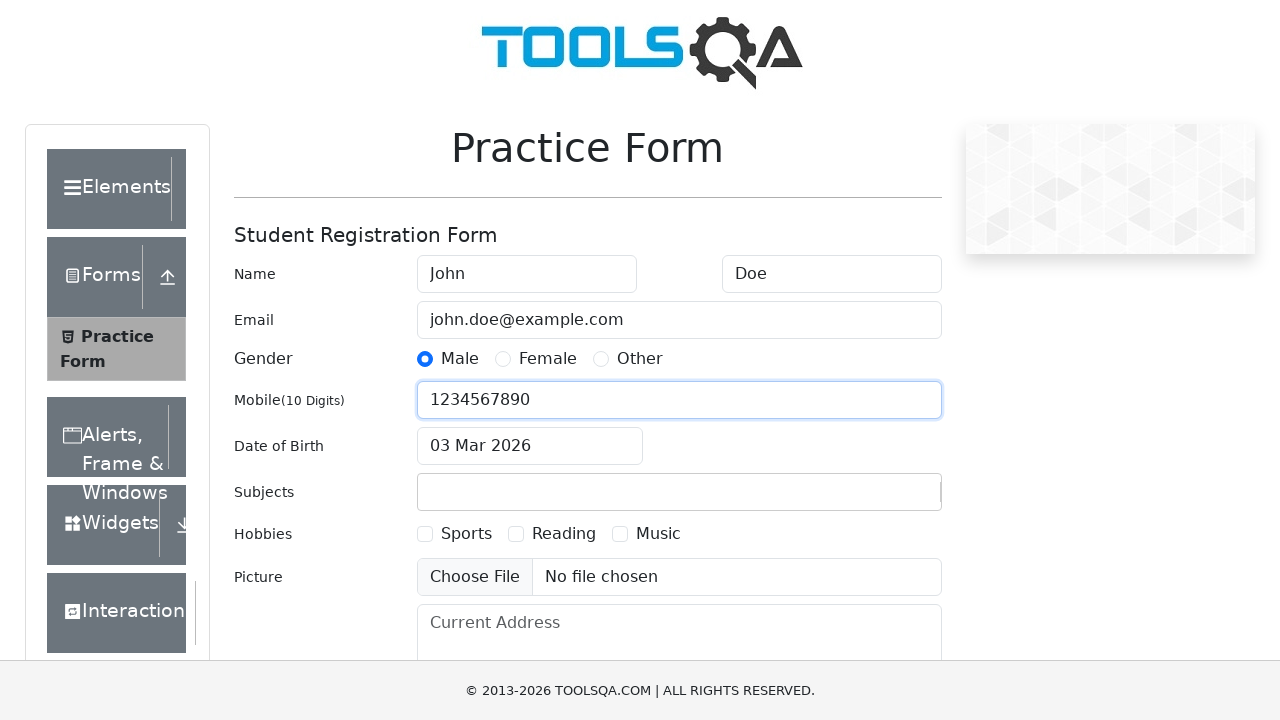

Clicked date of birth input to open date picker at (530, 446) on #dateOfBirthInput
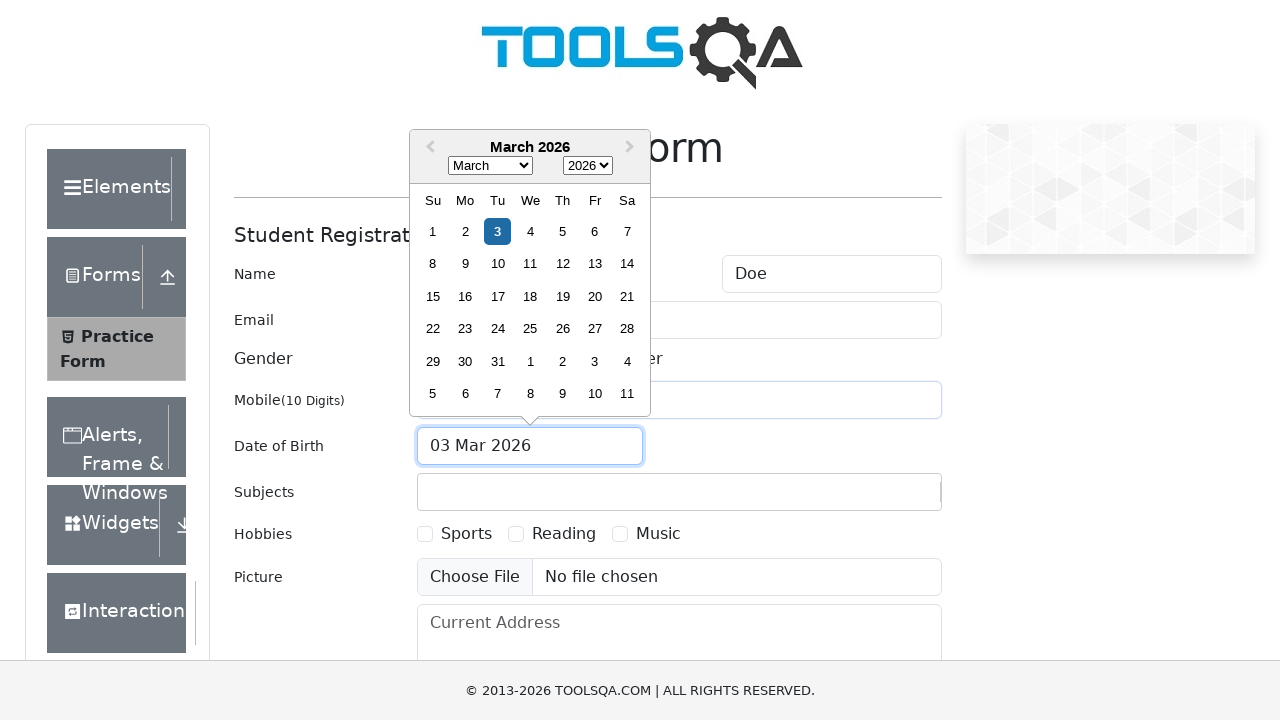

Selected January as the month on .react-datepicker__month-select
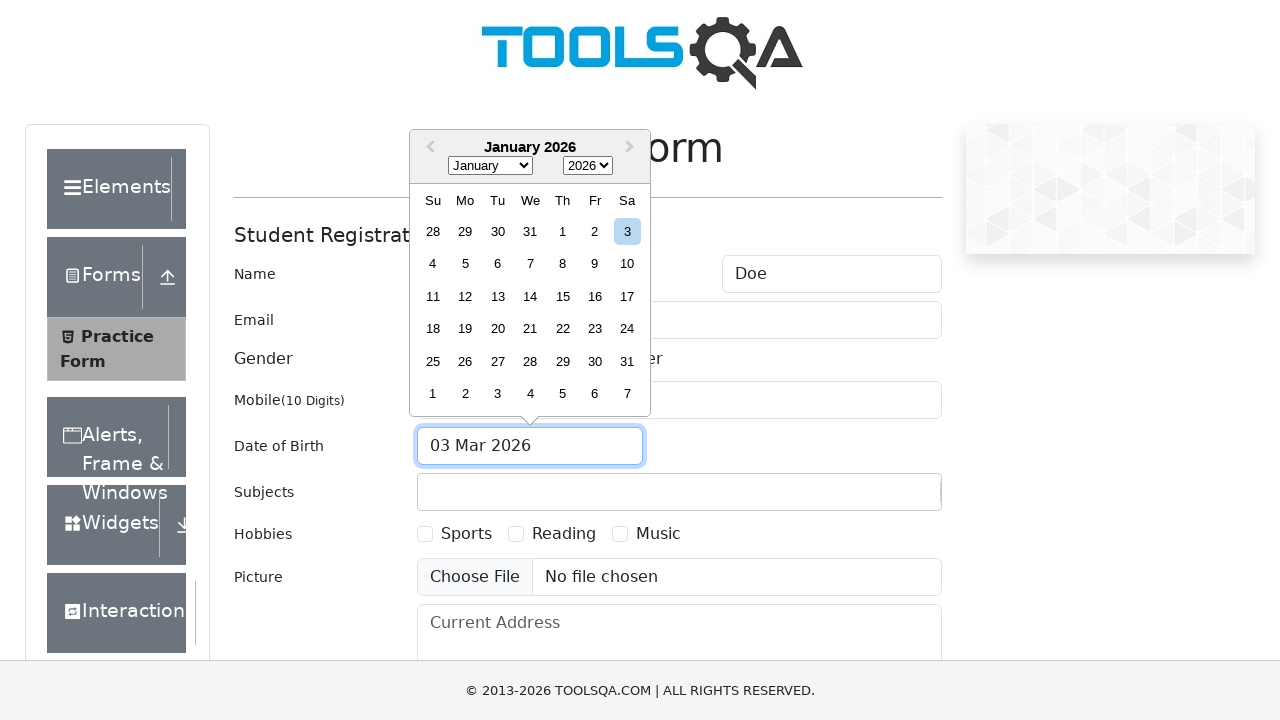

Selected 1990 as the year on .react-datepicker__year-select
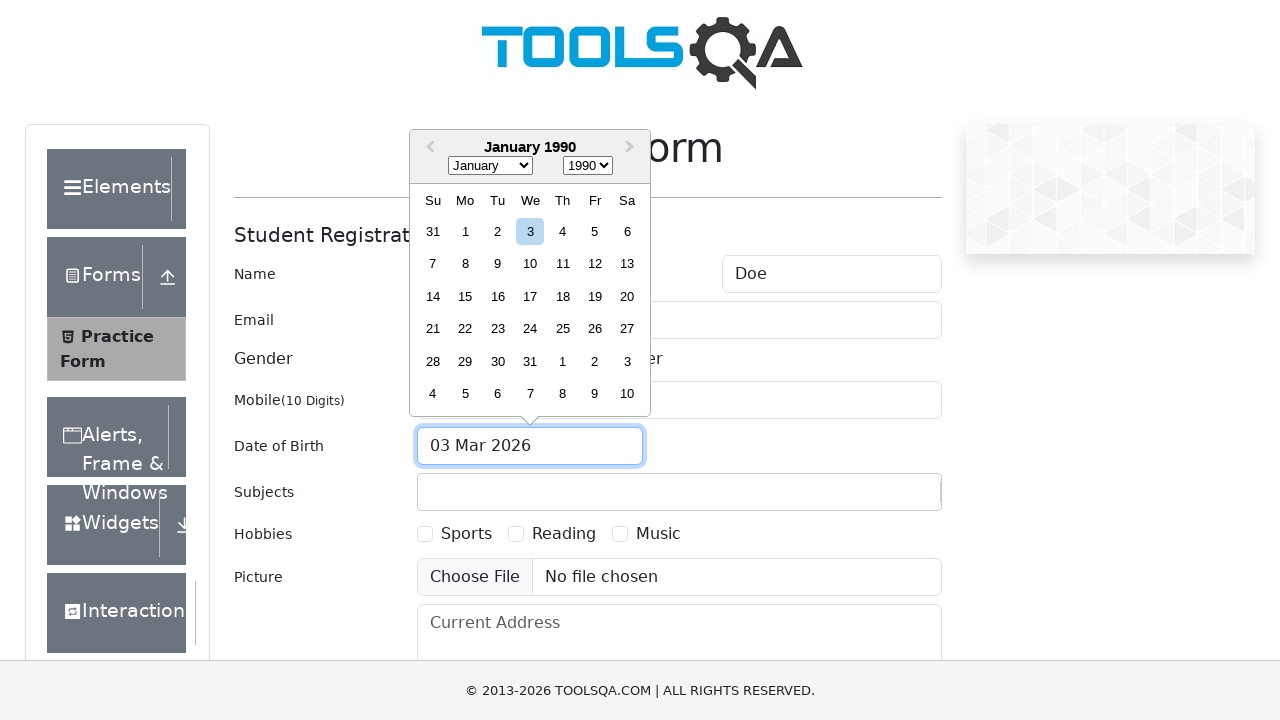

Selected 15th as the day of birth at (465, 296) on .react-datepicker__day--015
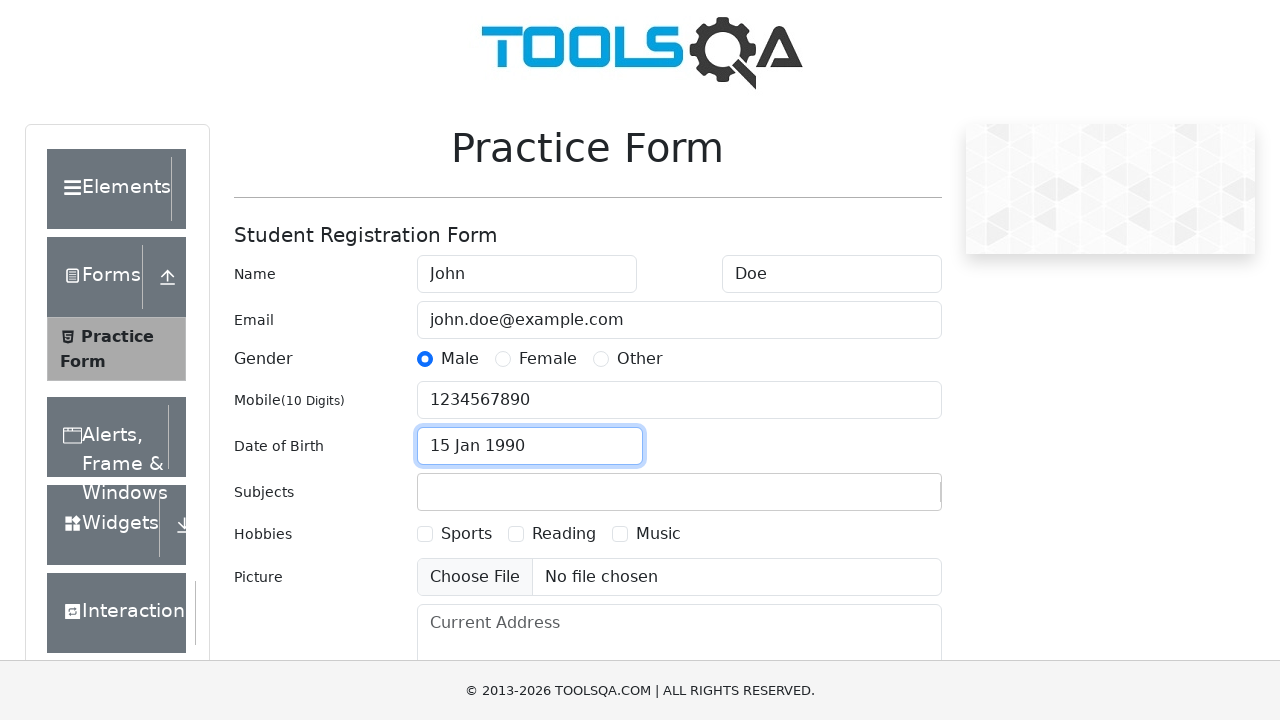

Checked Sports hobby at (466, 534) on label[for='hobbies-checkbox-1']
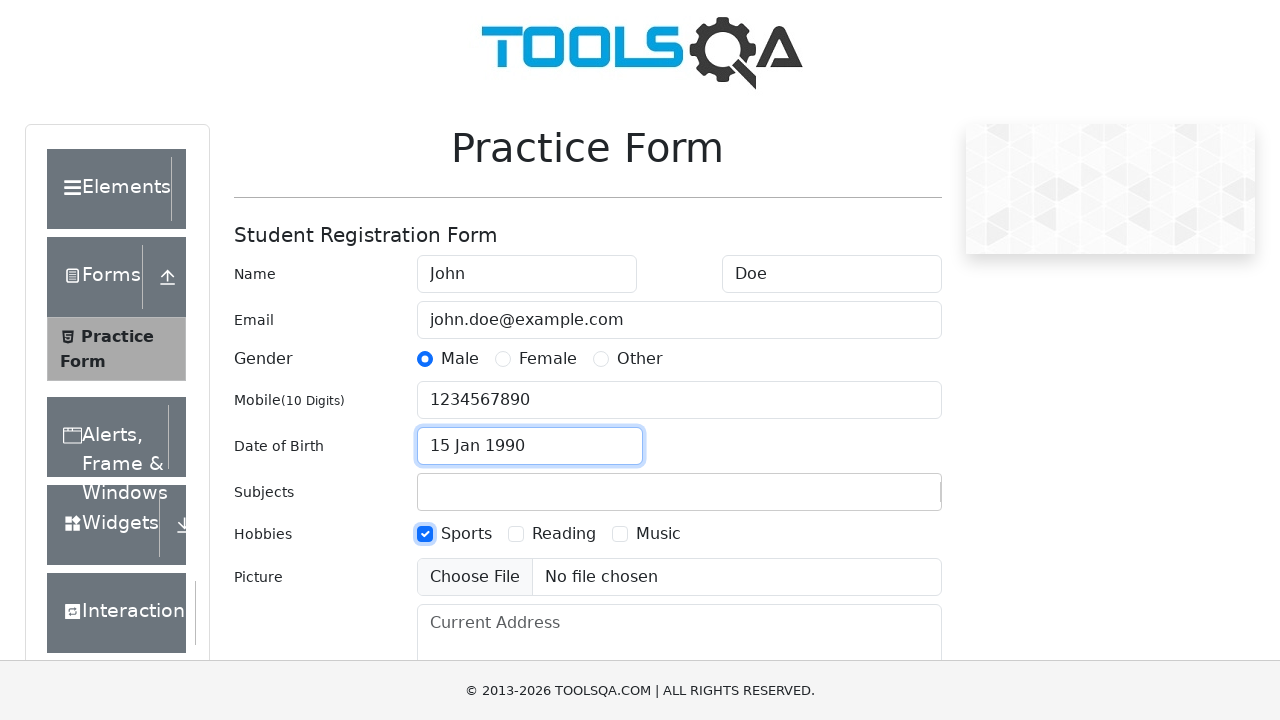

Checked Reading hobby at (564, 534) on label[for='hobbies-checkbox-2']
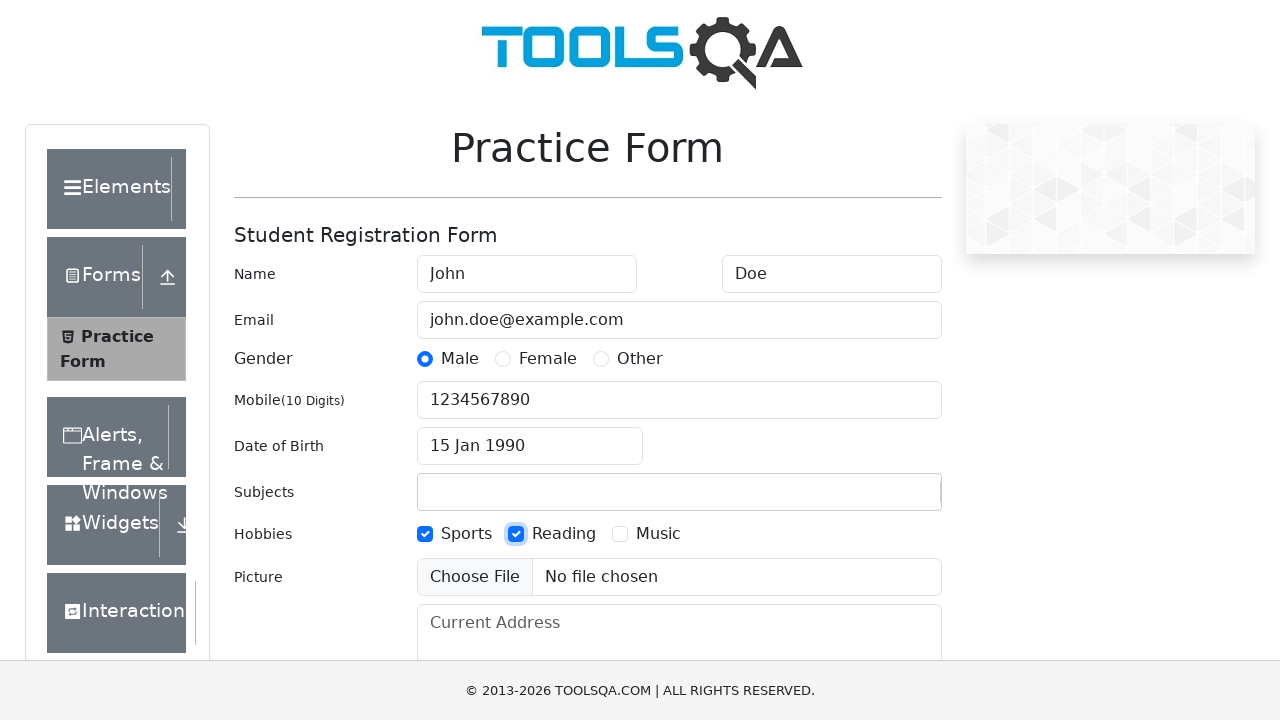

Filled address field with '123 Main St, London' on #currentAddress
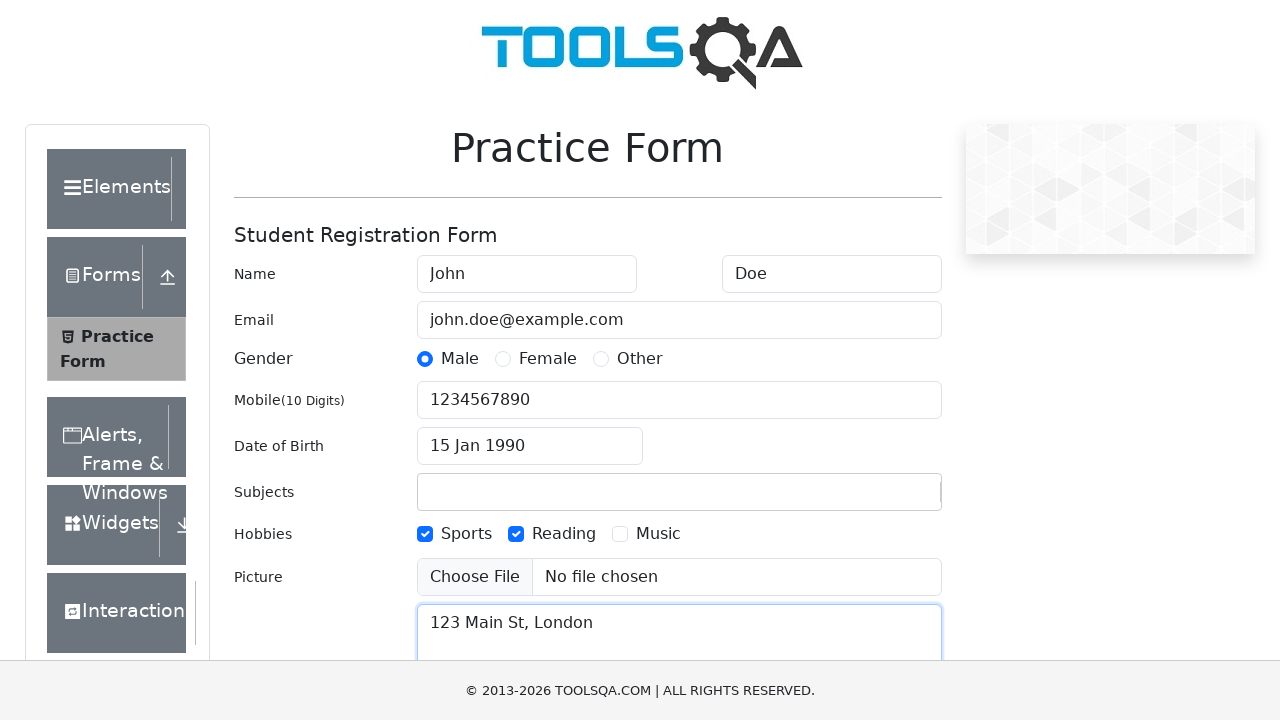

Clicked state dropdown to open options at (527, 437) on #state
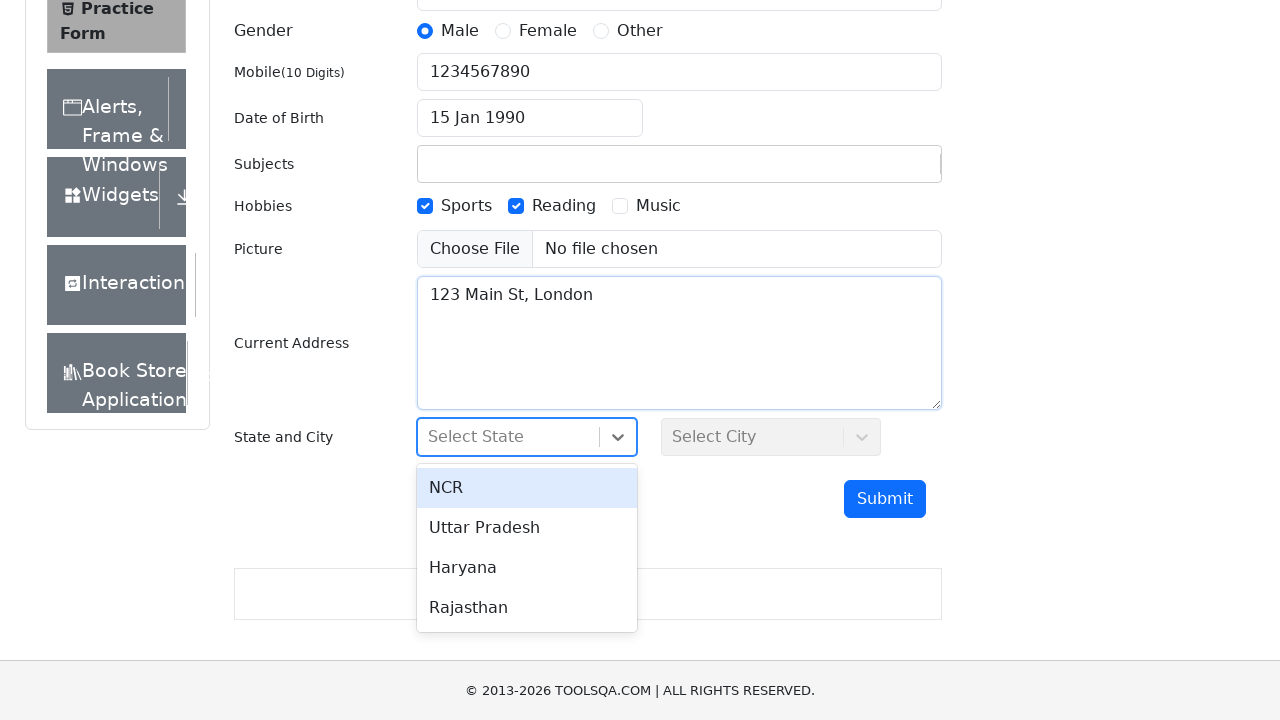

Selected NCR as the state at (527, 488) on div[id^='react-select-3-option-0']
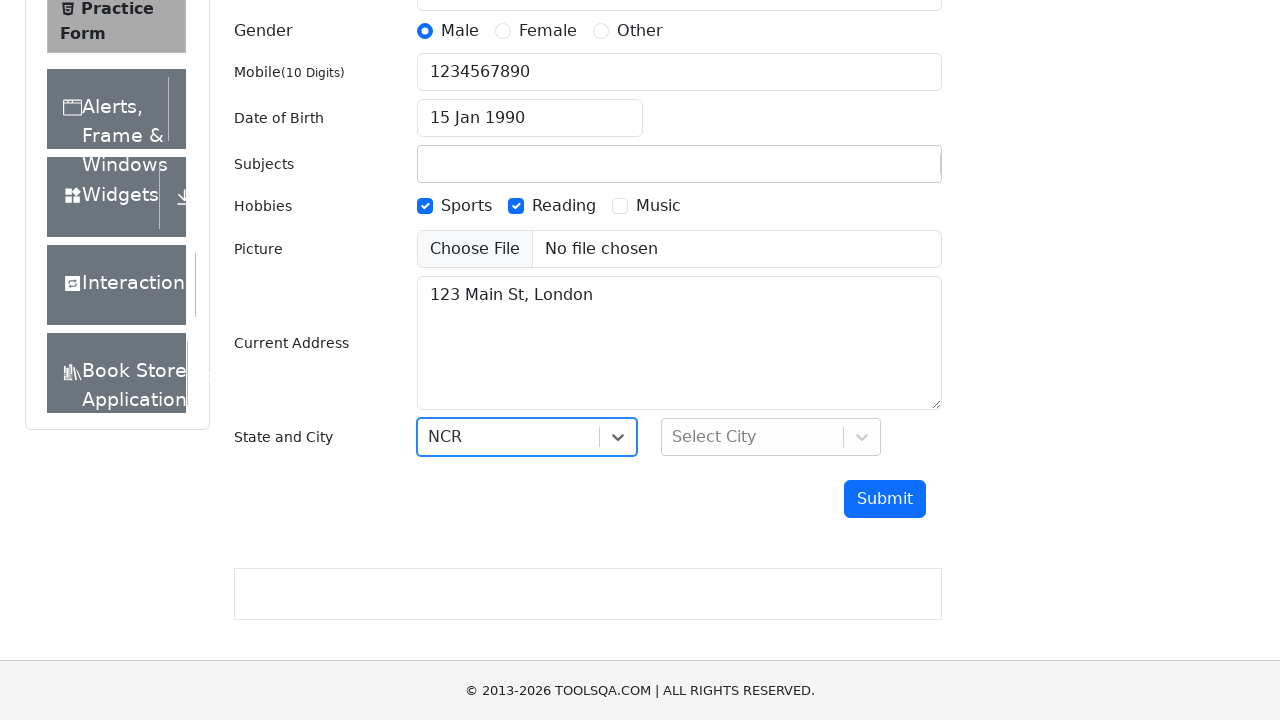

Clicked city dropdown to open options at (771, 437) on #city
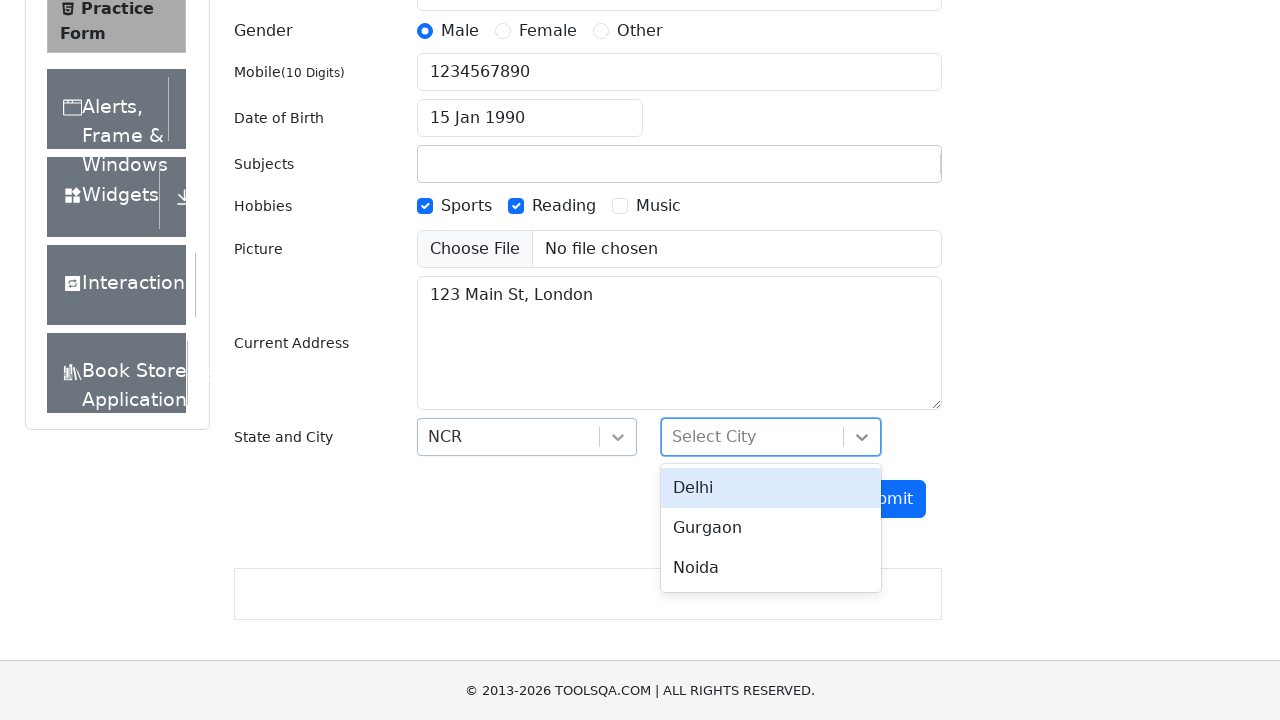

Selected Delhi as the city at (771, 488) on div[id^='react-select-4-option-0']
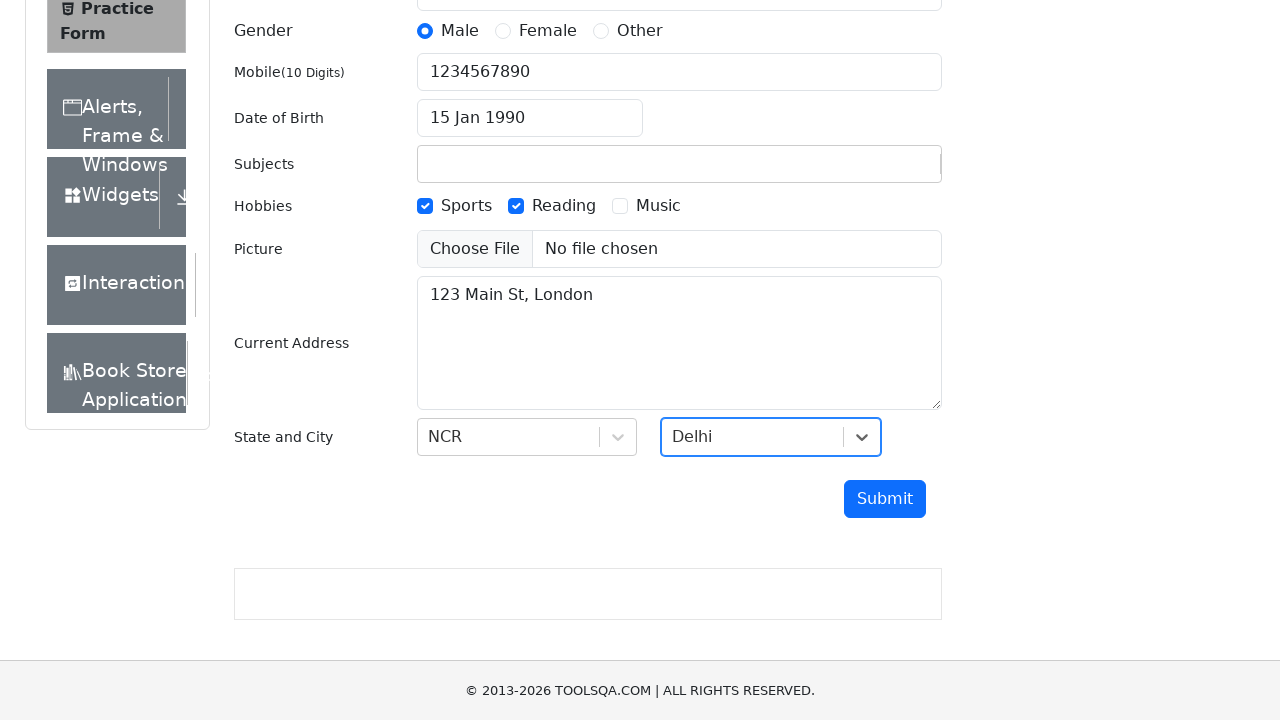

Clicked submit button to submit the form at (885, 499) on #submit
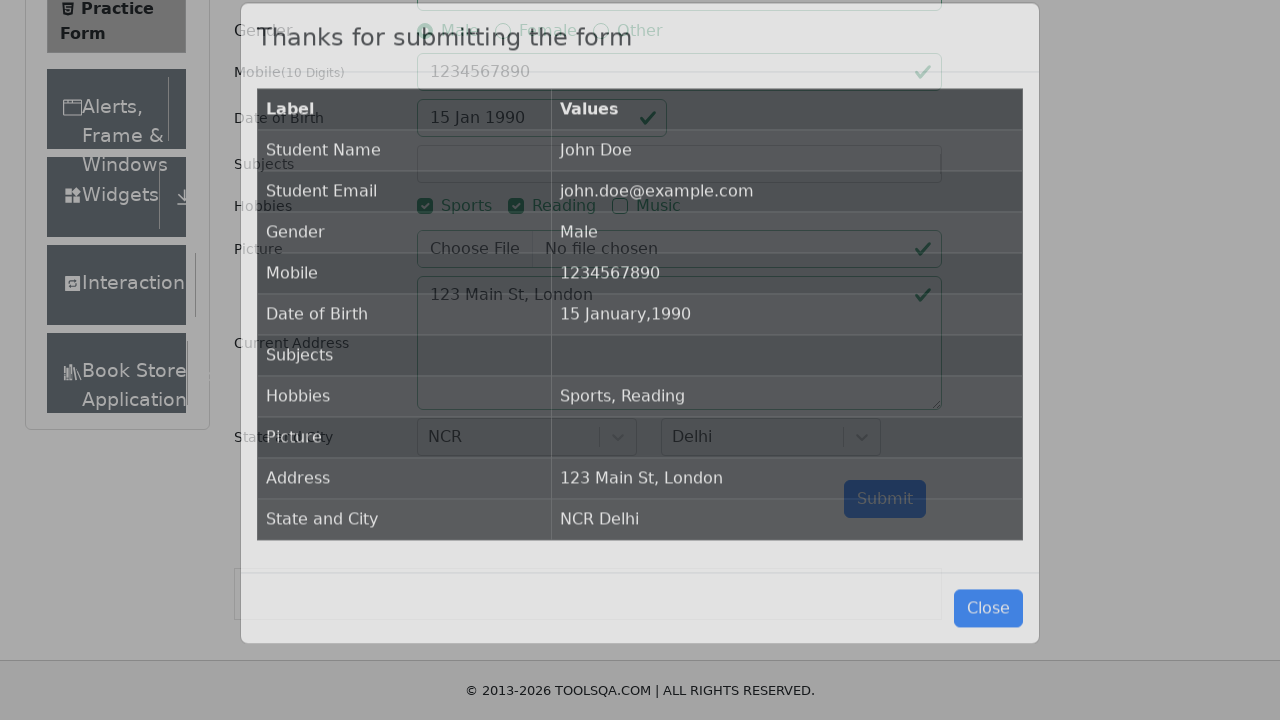

Form submission confirmed - modal content displayed
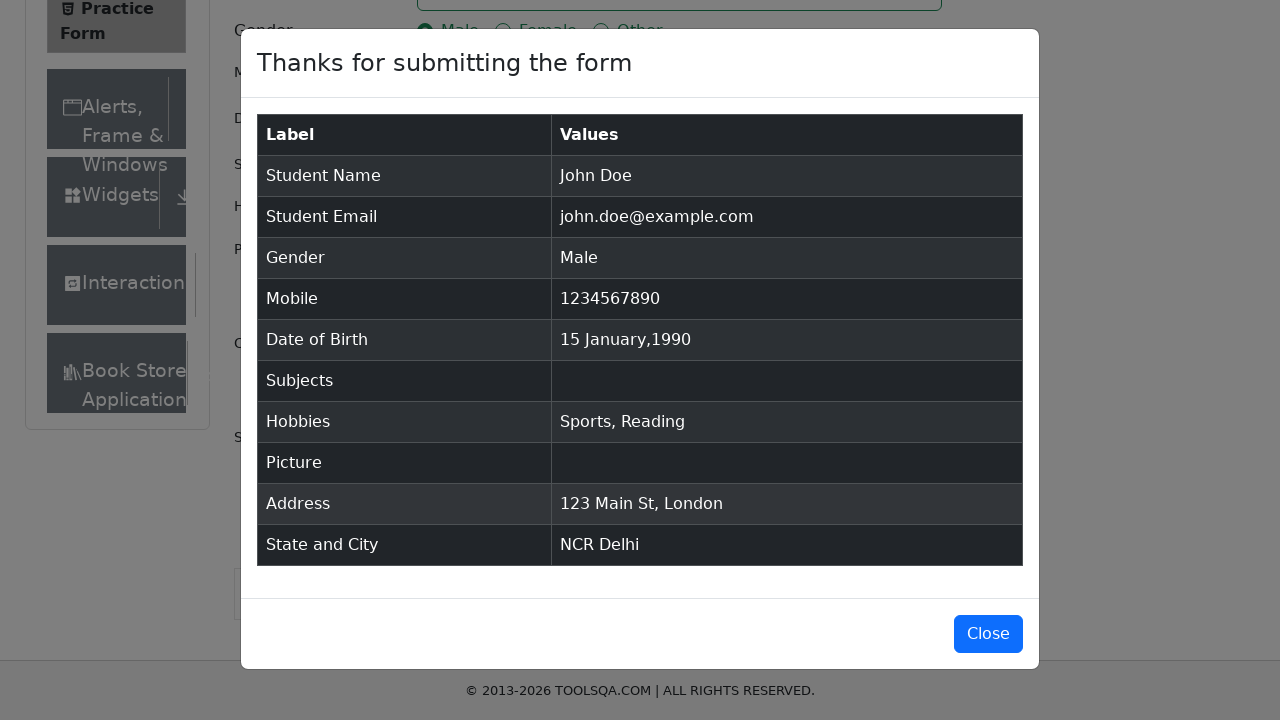

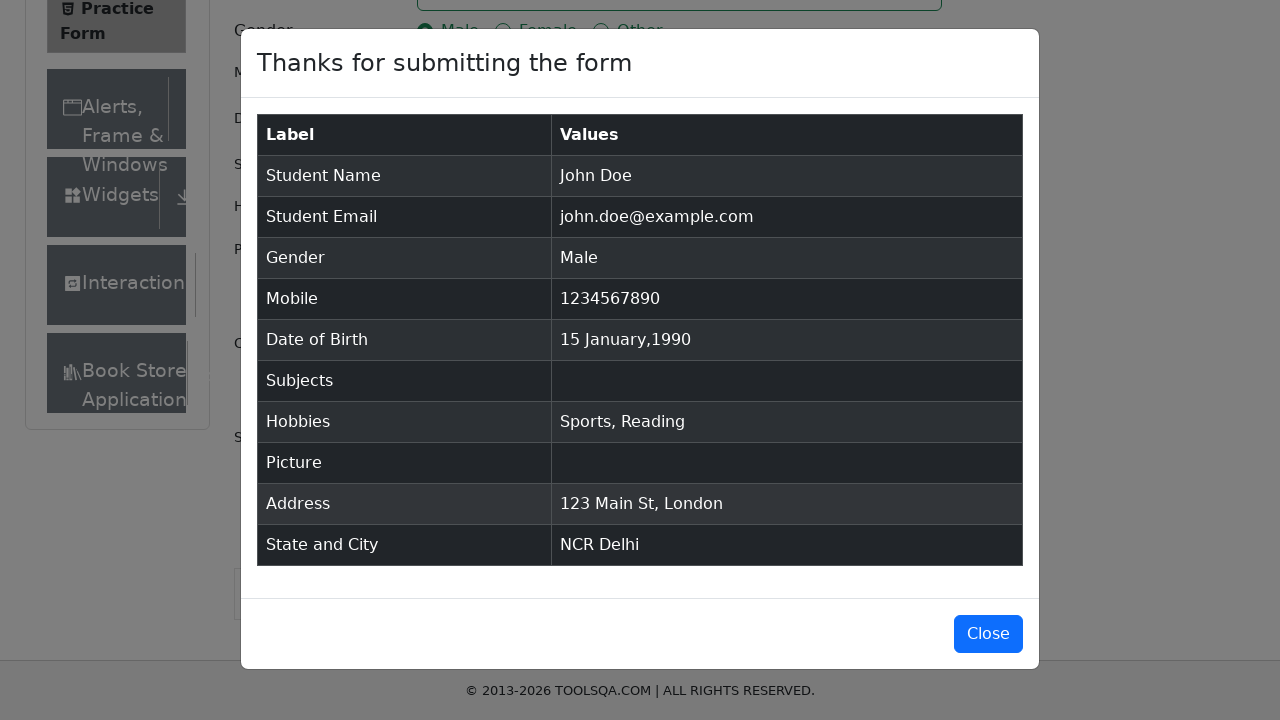